Tests confirmation alert by accepting it and verifying the result

Starting URL: https://demoqa.com/alerts

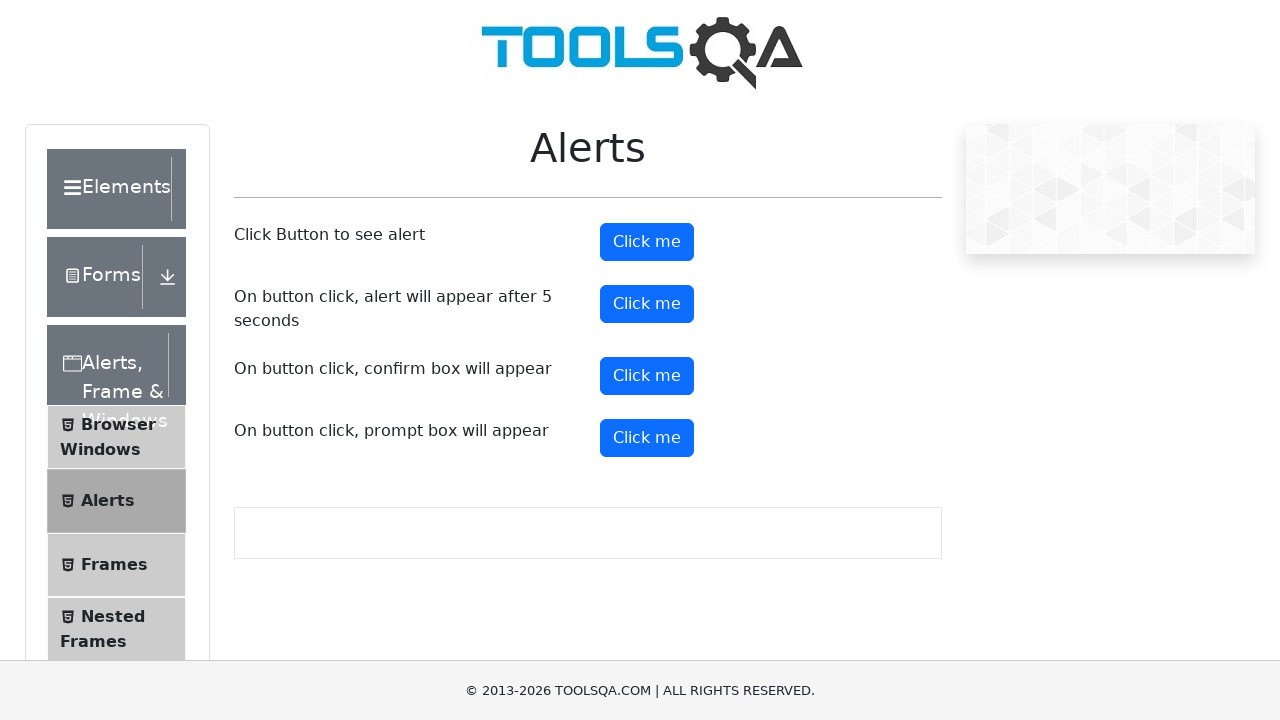

Set up dialog handler to accept confirmation alerts
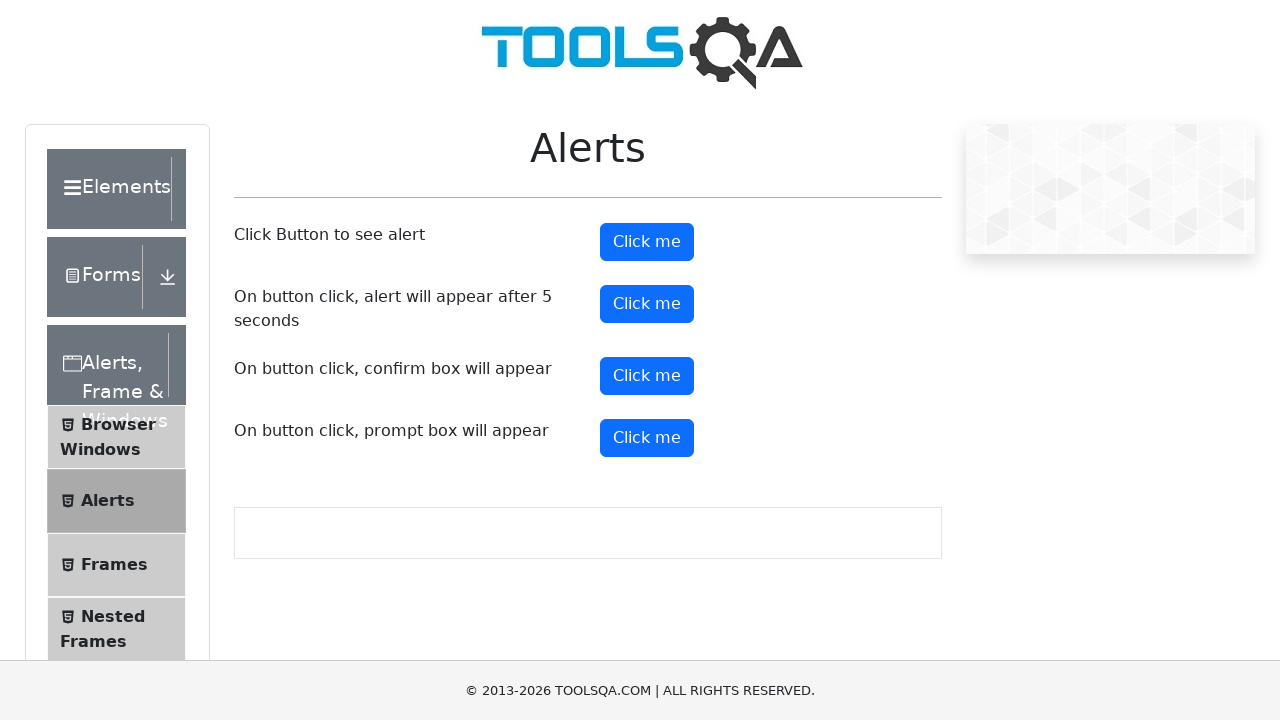

Clicked the confirm button to trigger confirmation alert at (647, 376) on #confirmButton
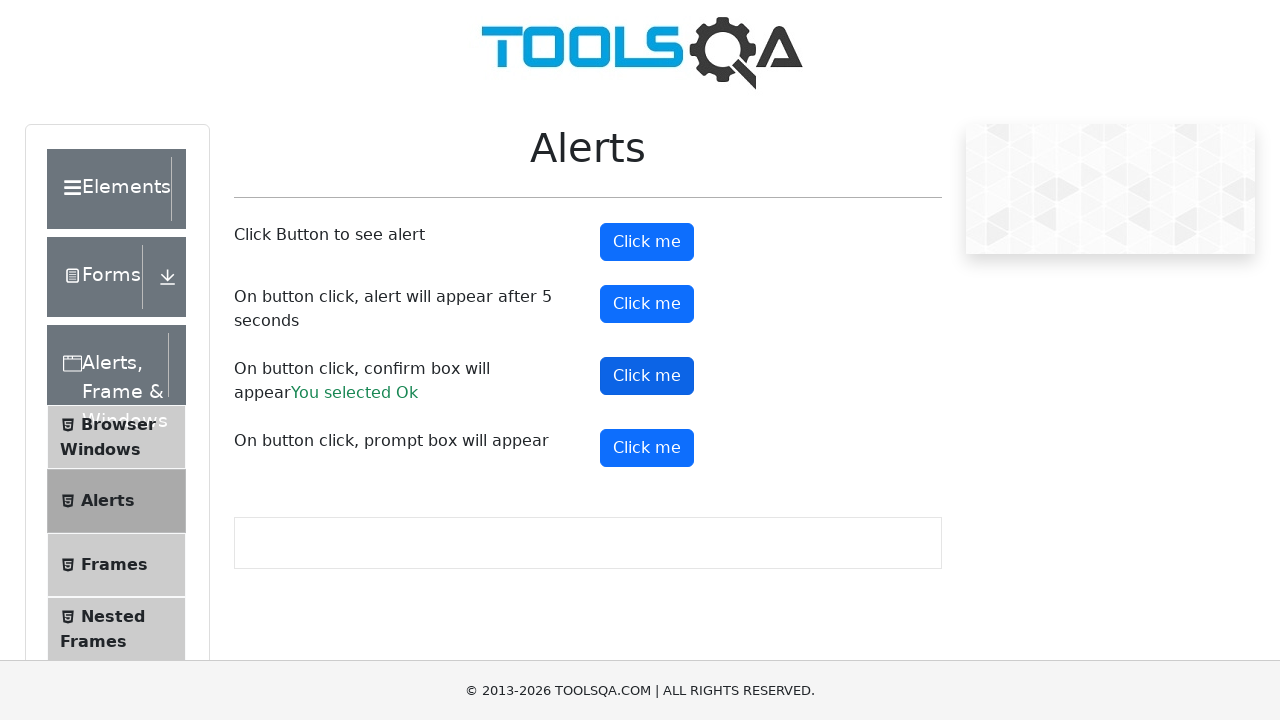

Confirmation alert was accepted and result appeared
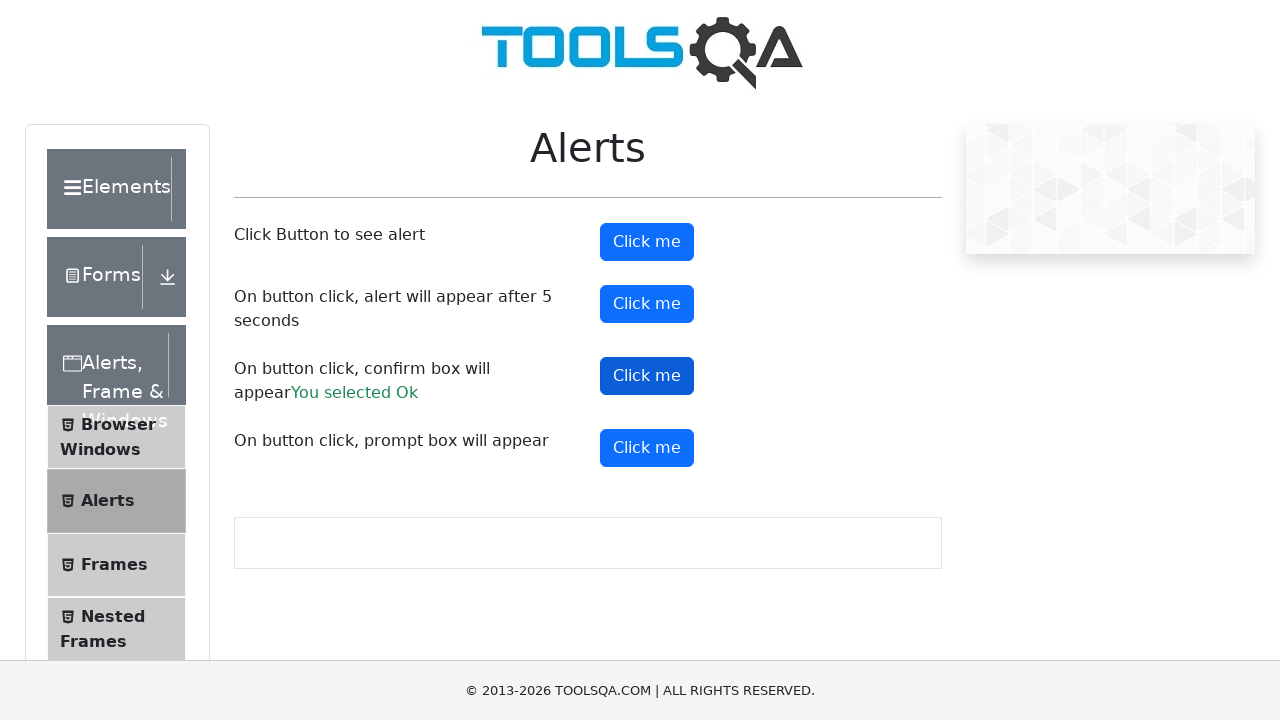

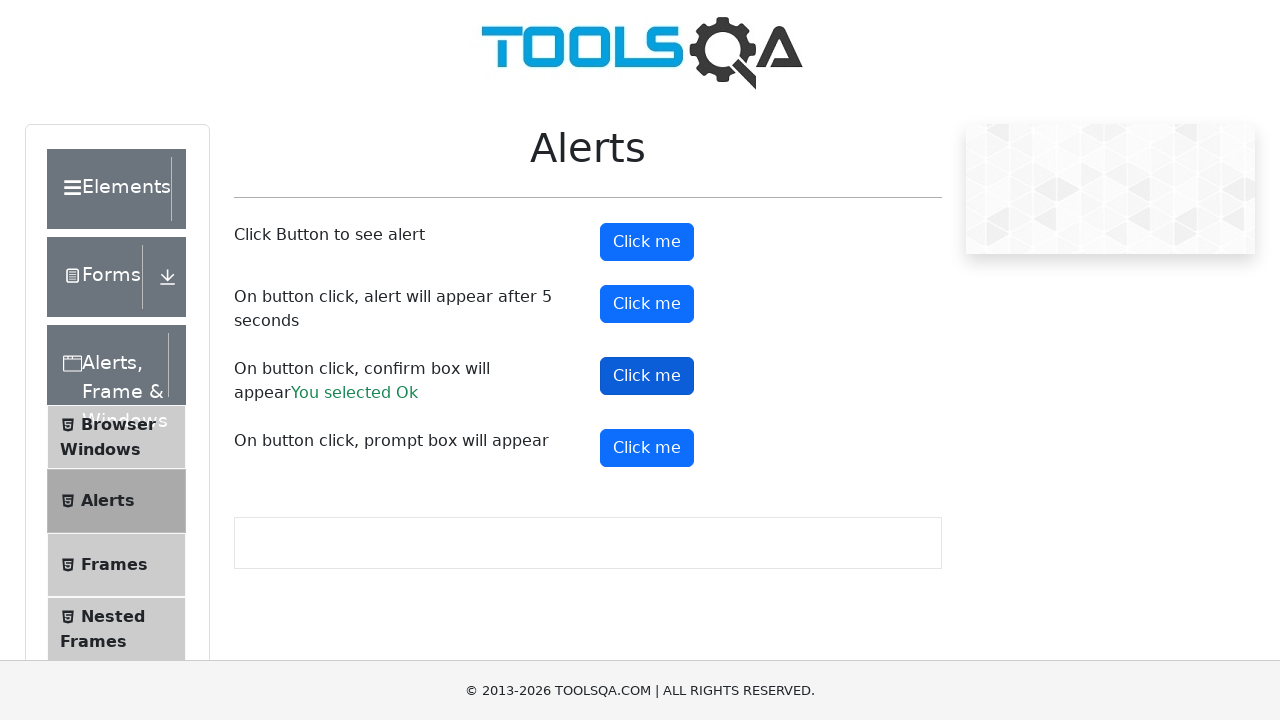